Tests a registration form by filling in first name, last name, and email fields, then submitting the form and verifying the success message

Starting URL: http://suninjuly.github.io/registration1.html

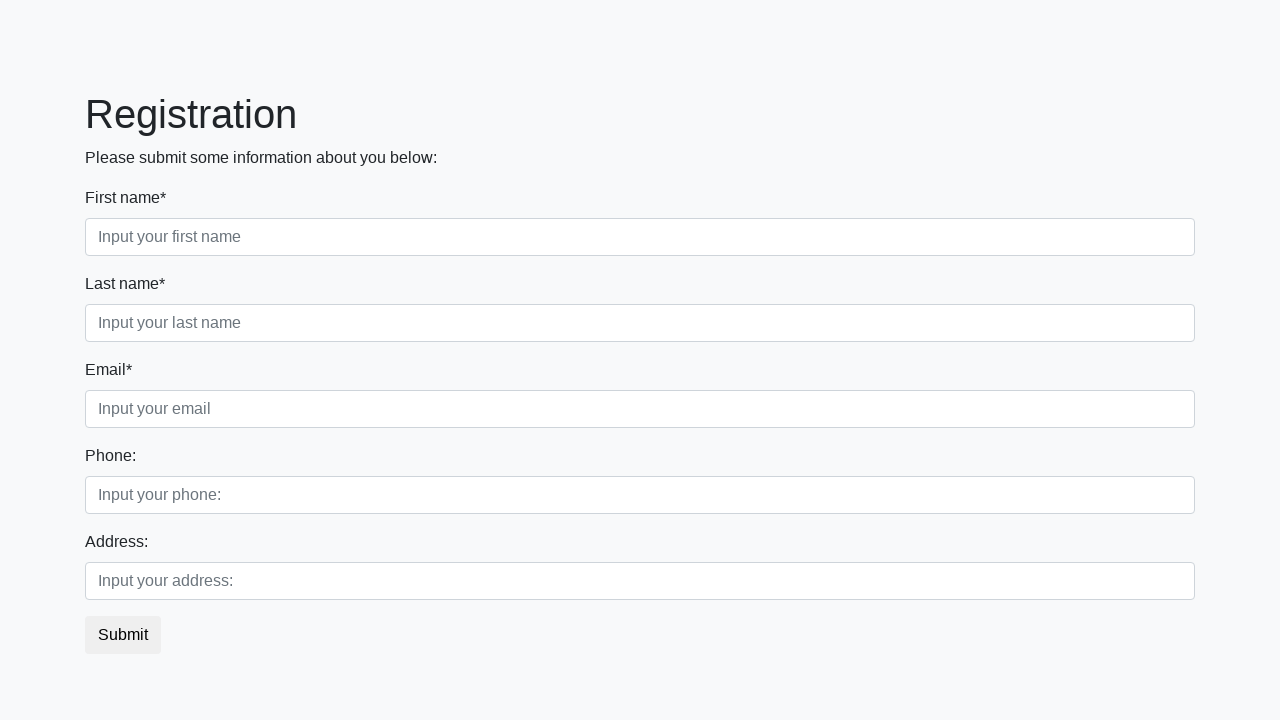

Filled first name field with 'John' on xpath=//div/label[text()="First name*"]/following-sibling::*[1]
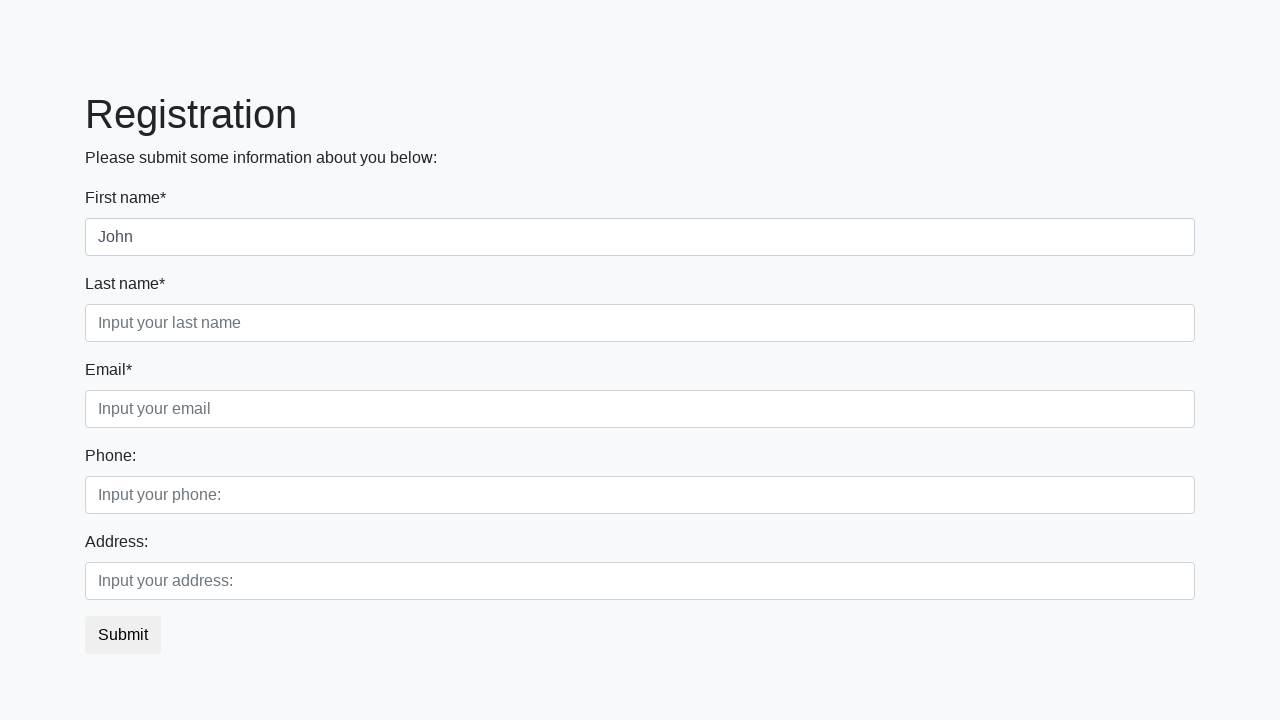

Filled last name field with 'Smith' on xpath=//div/label[text()="Last name*"]/following-sibling::*[1]
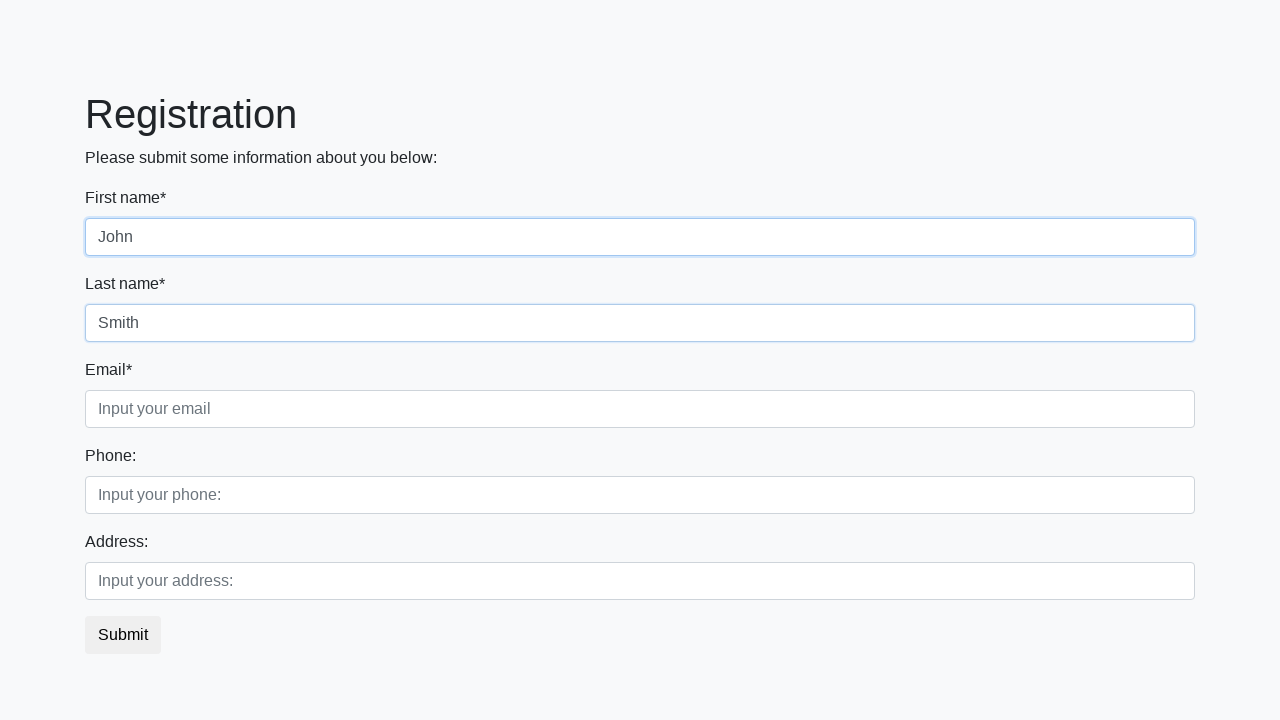

Filled email field with 'john.smith@example.com' on xpath=//div/label[text()="Email*"]/following-sibling::*[1]
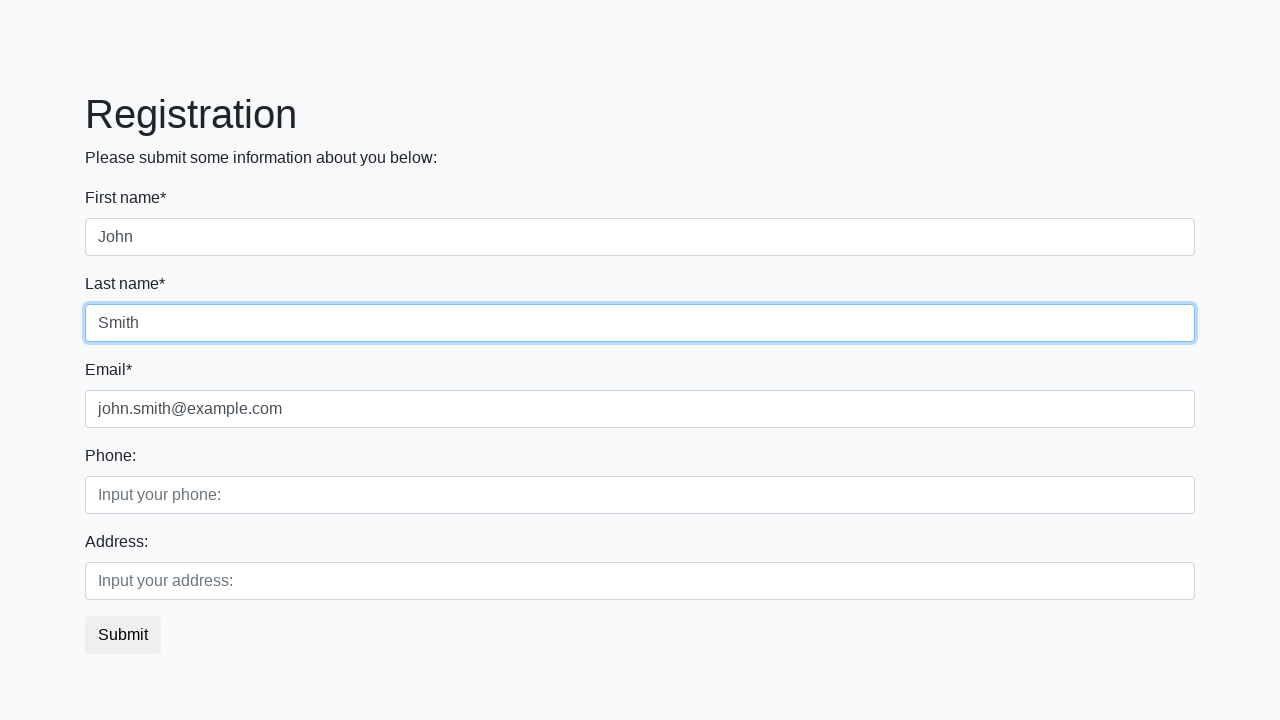

Clicked submit button to register at (123, 635) on button.btn
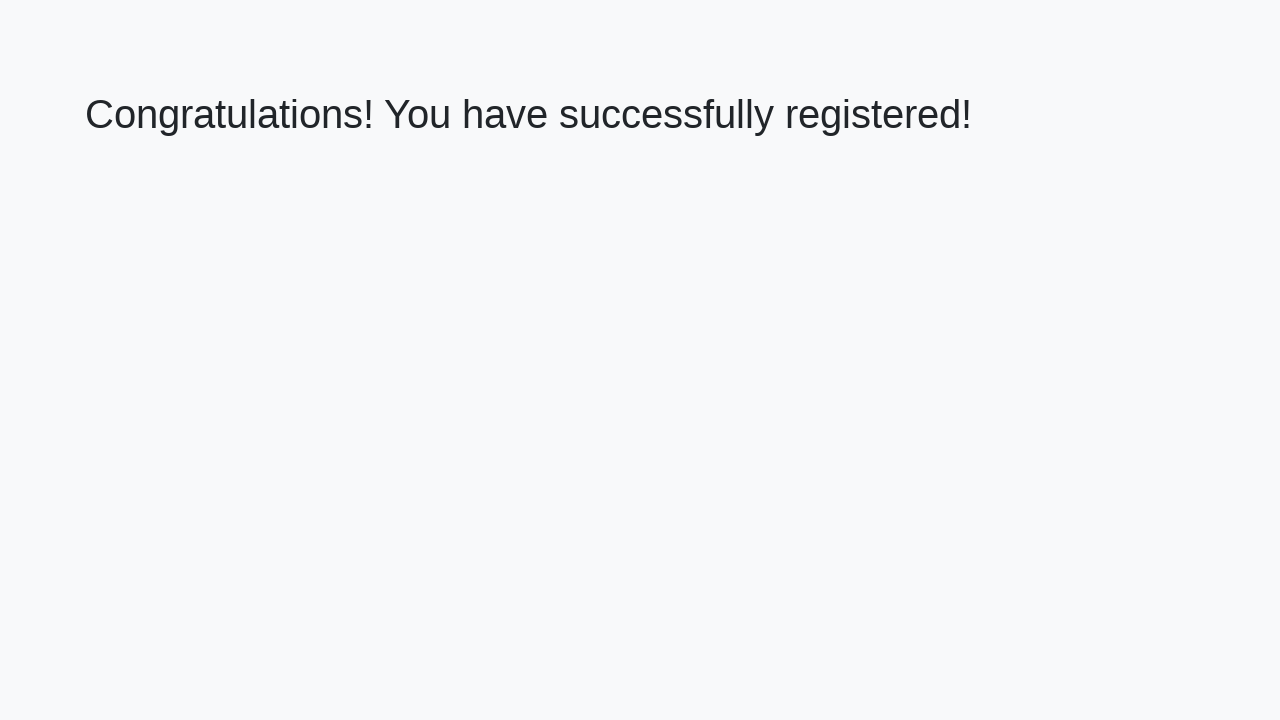

Success heading appeared on page
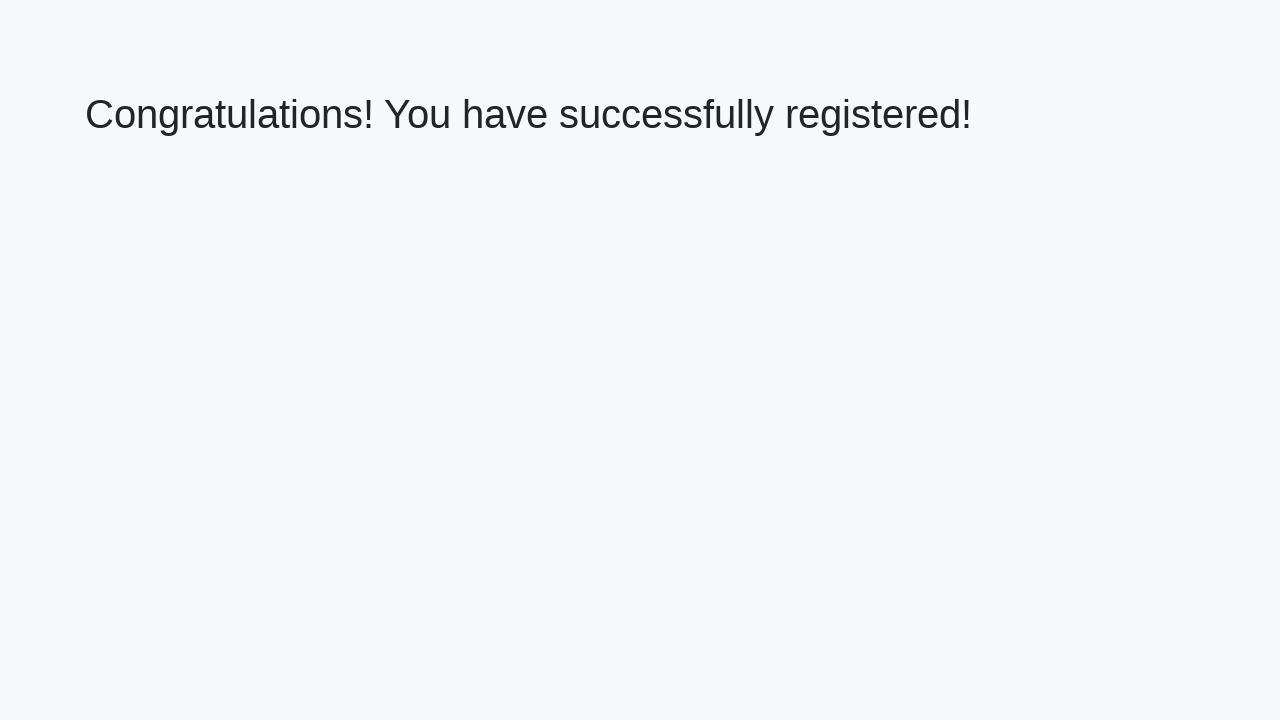

Verified success message: 'Congratulations! You have successfully registered!'
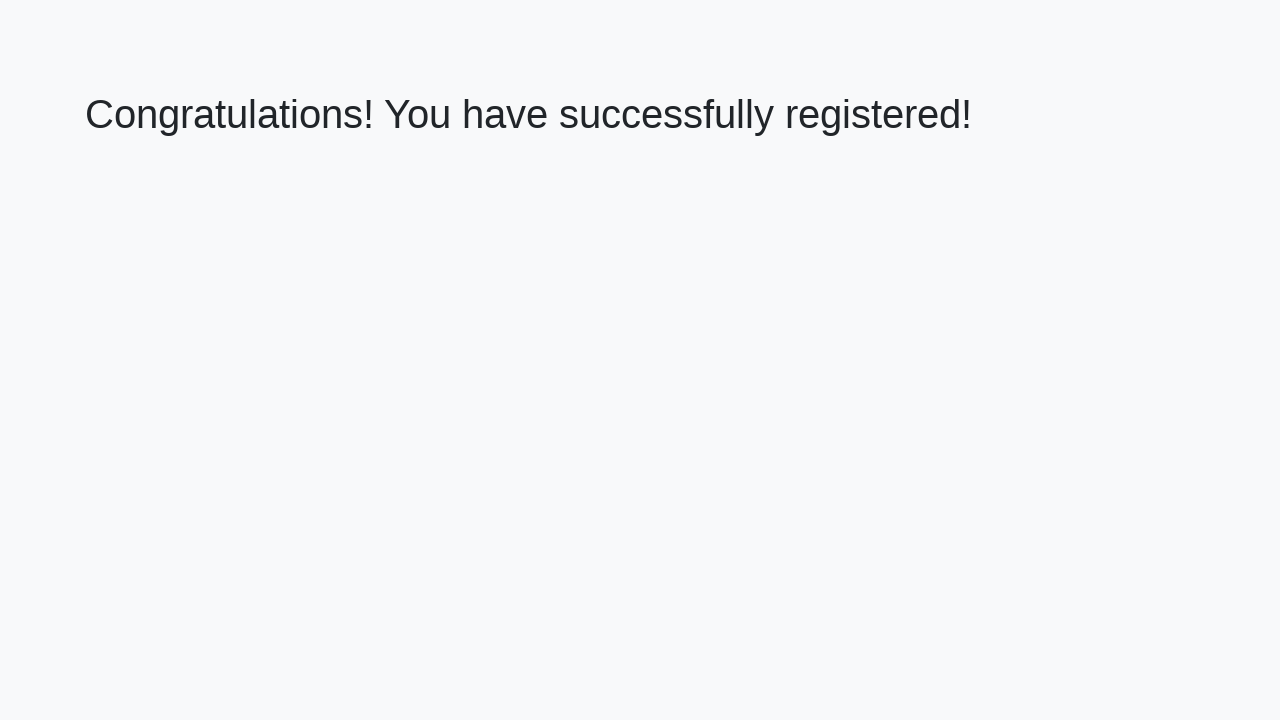

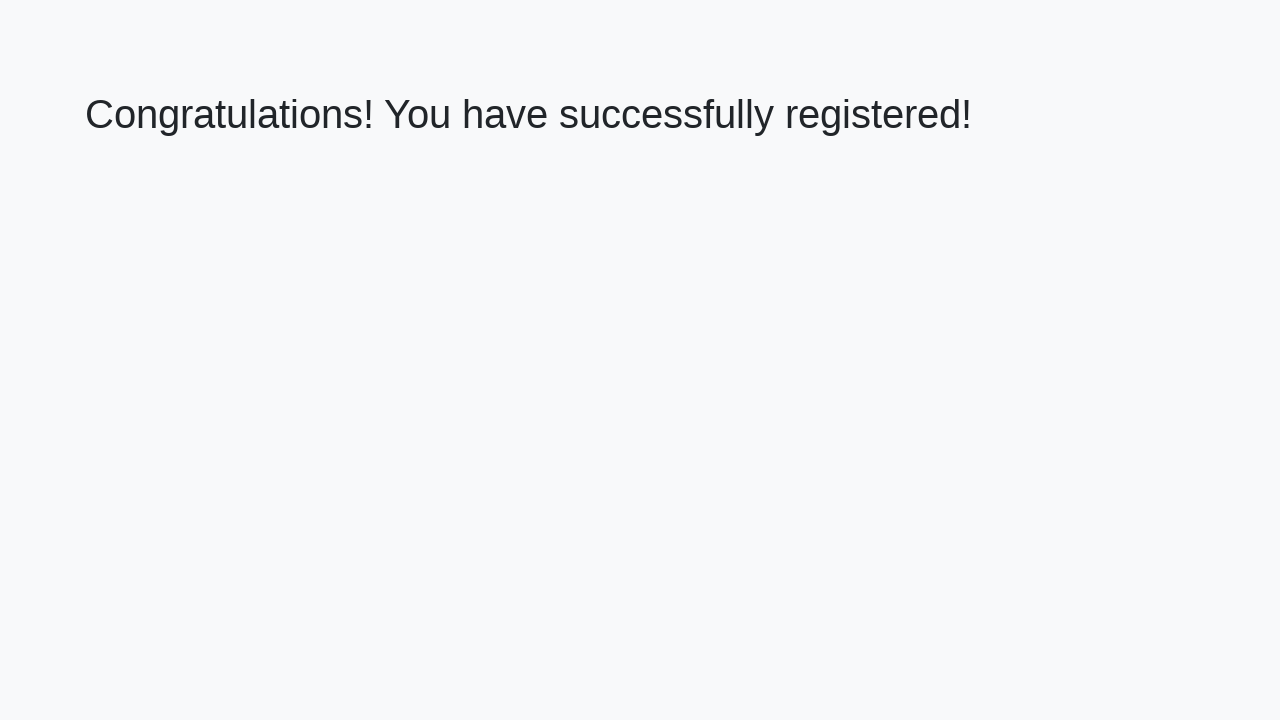